Navigates to seosprint.net website and waits for the page to load with implicit waits configured

Starting URL: https://seosprint.net/

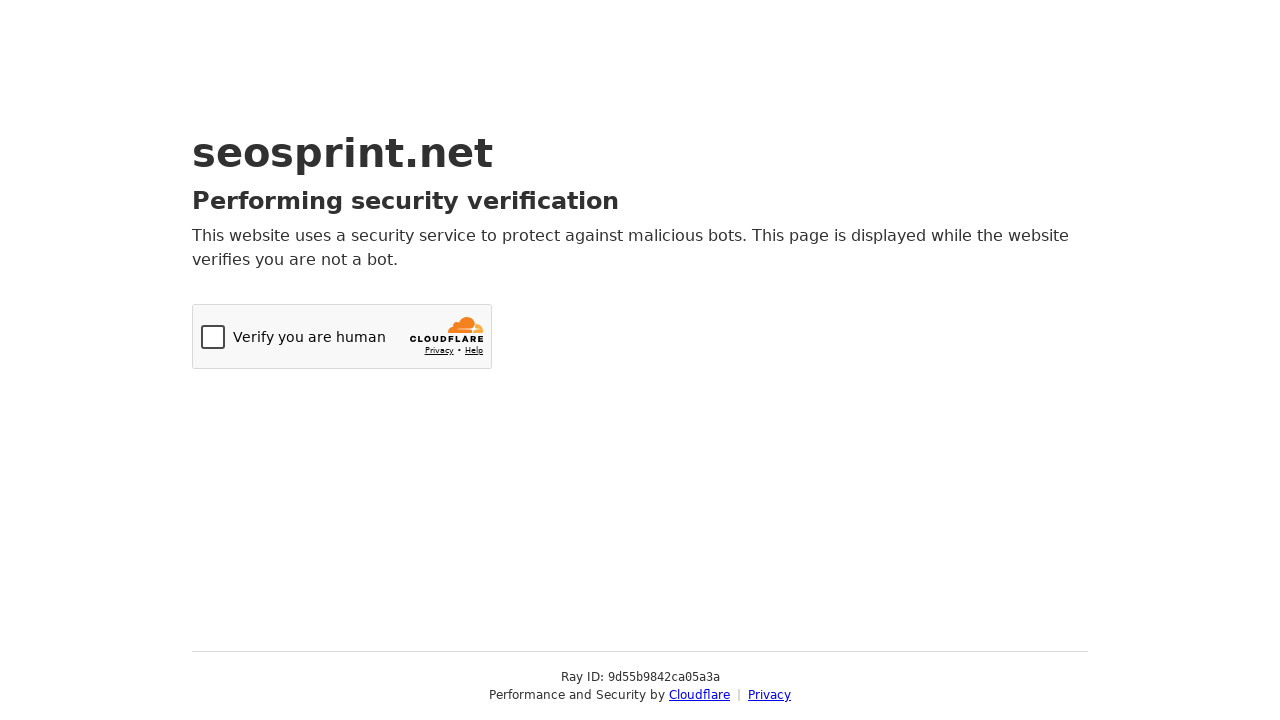

Navigated to https://seosprint.net/
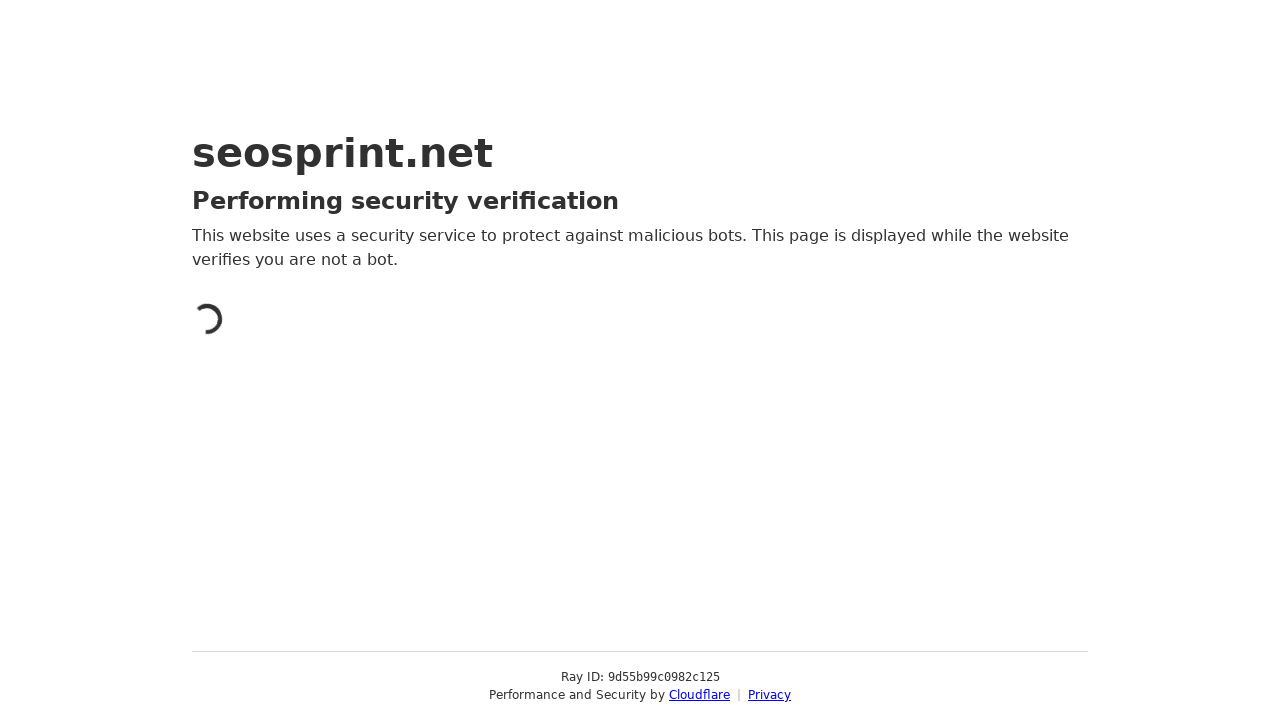

Page loaded with domcontentloaded state
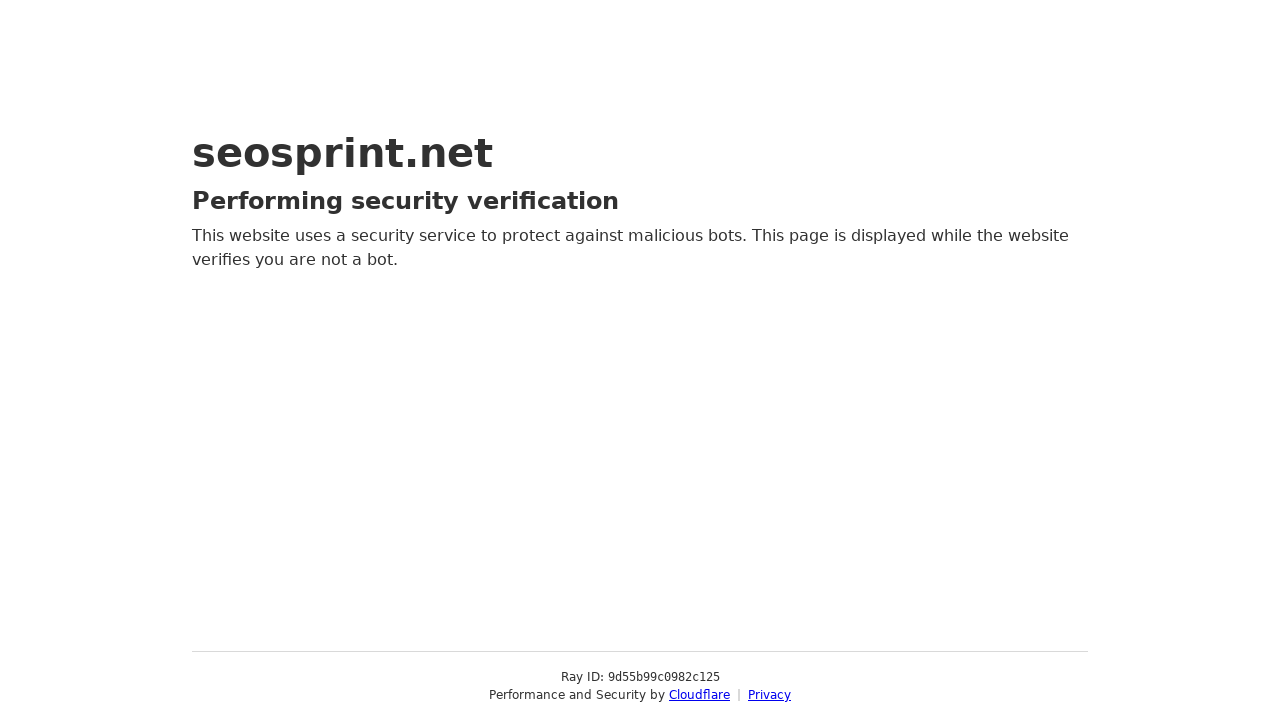

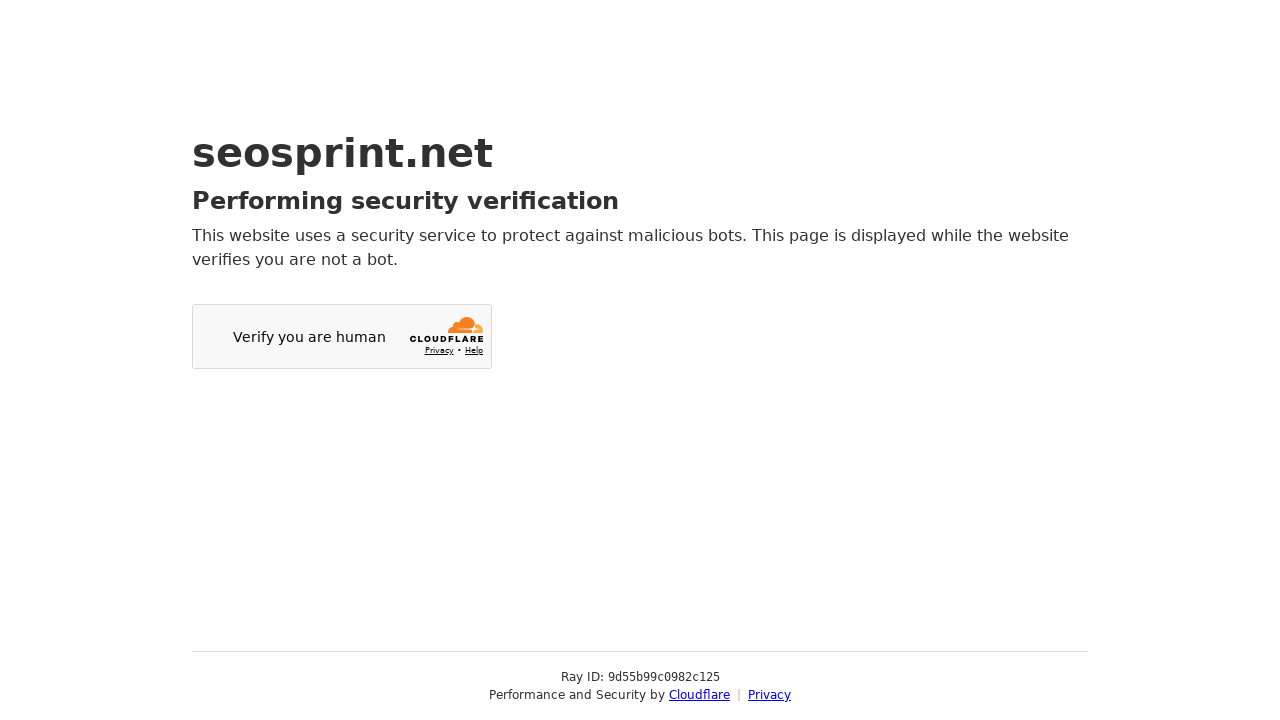